Tests JavaScript alert functionality by navigating to the alerts page and locating the alert trigger button

Starting URL: https://the-internet.herokuapp.com/javascript_alerts

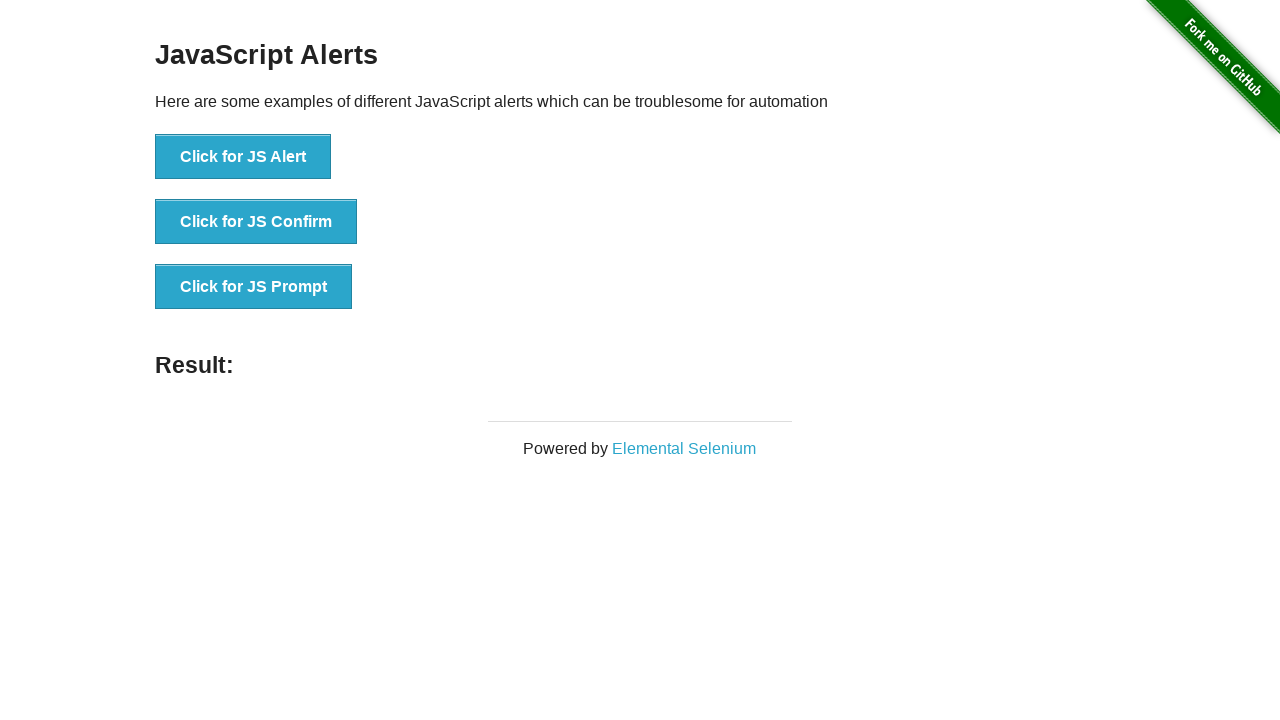

Waited for JS Alert button to load on the alerts page
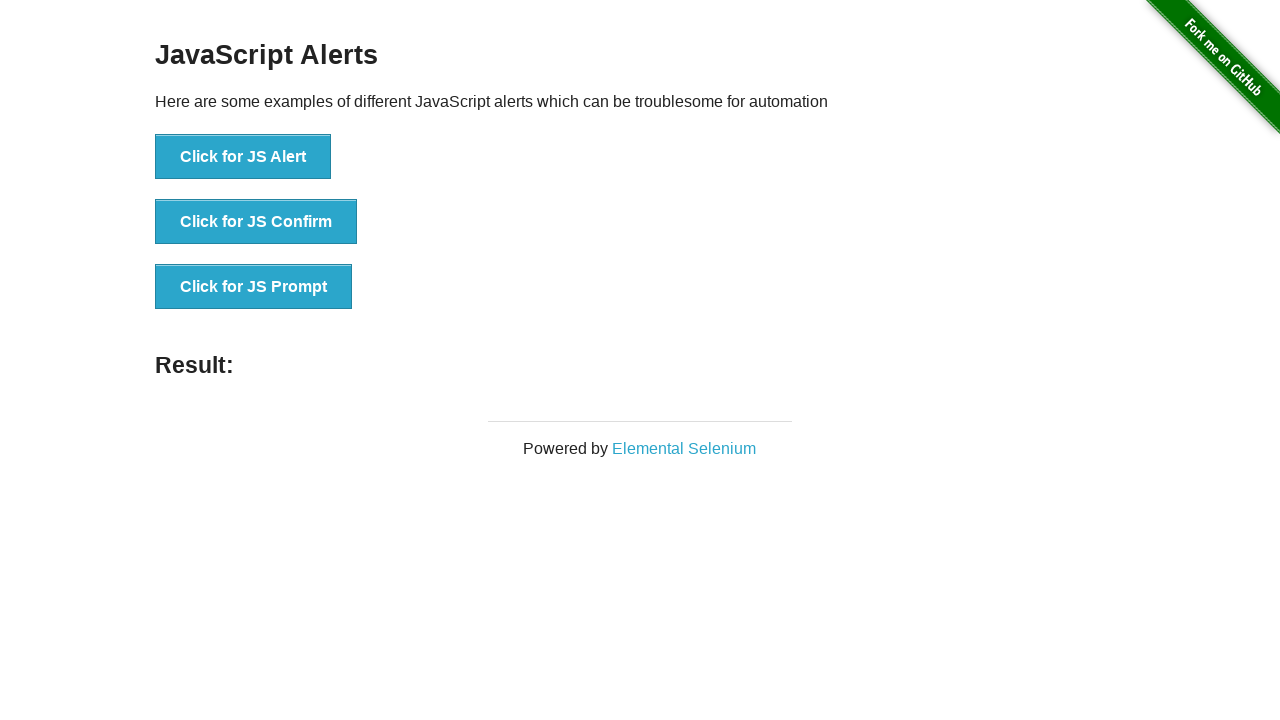

Clicked the JS Alert button at (243, 157) on xpath=//button[@onclick='jsAlert()']
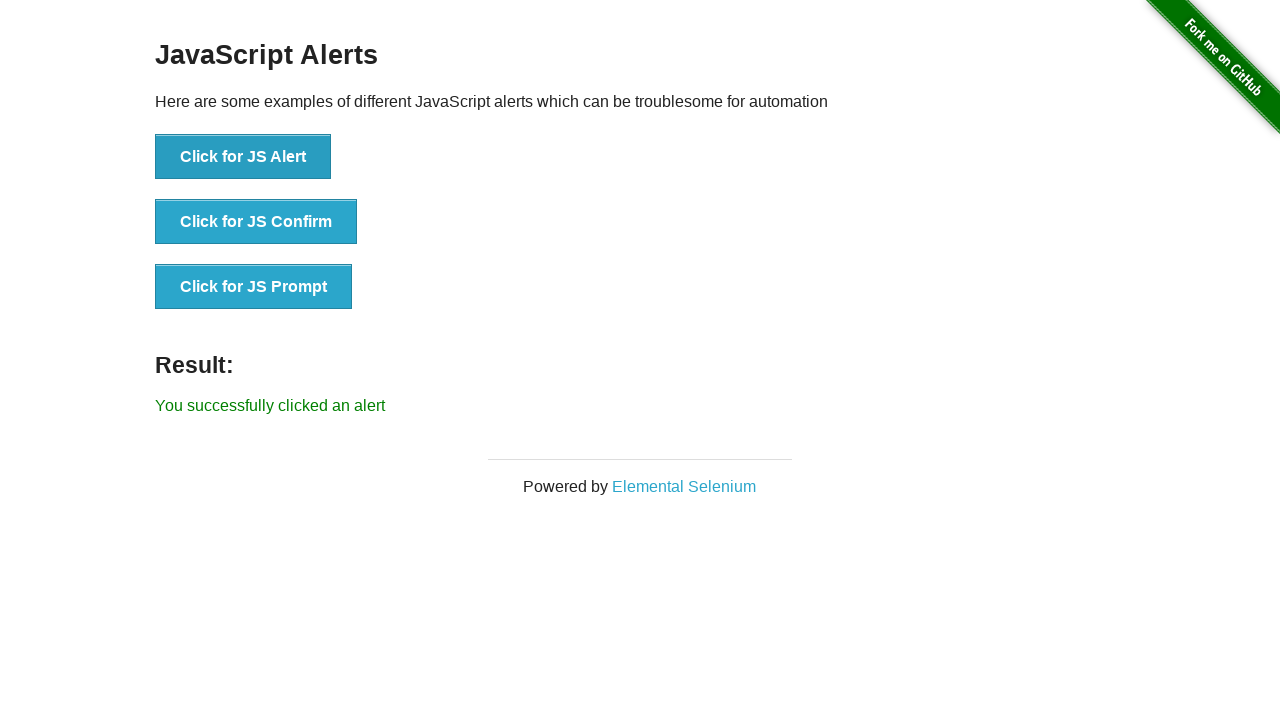

Set up dialog handler to accept the alert
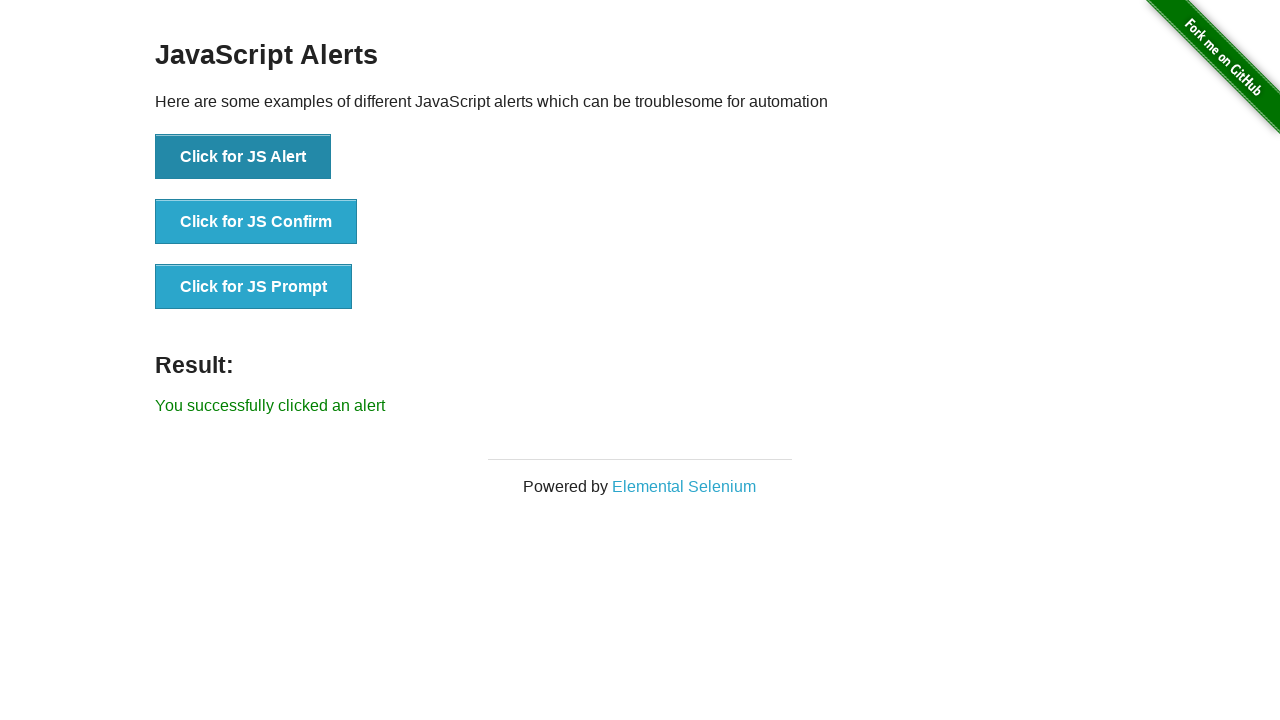

Verified the result text appears after alert was handled
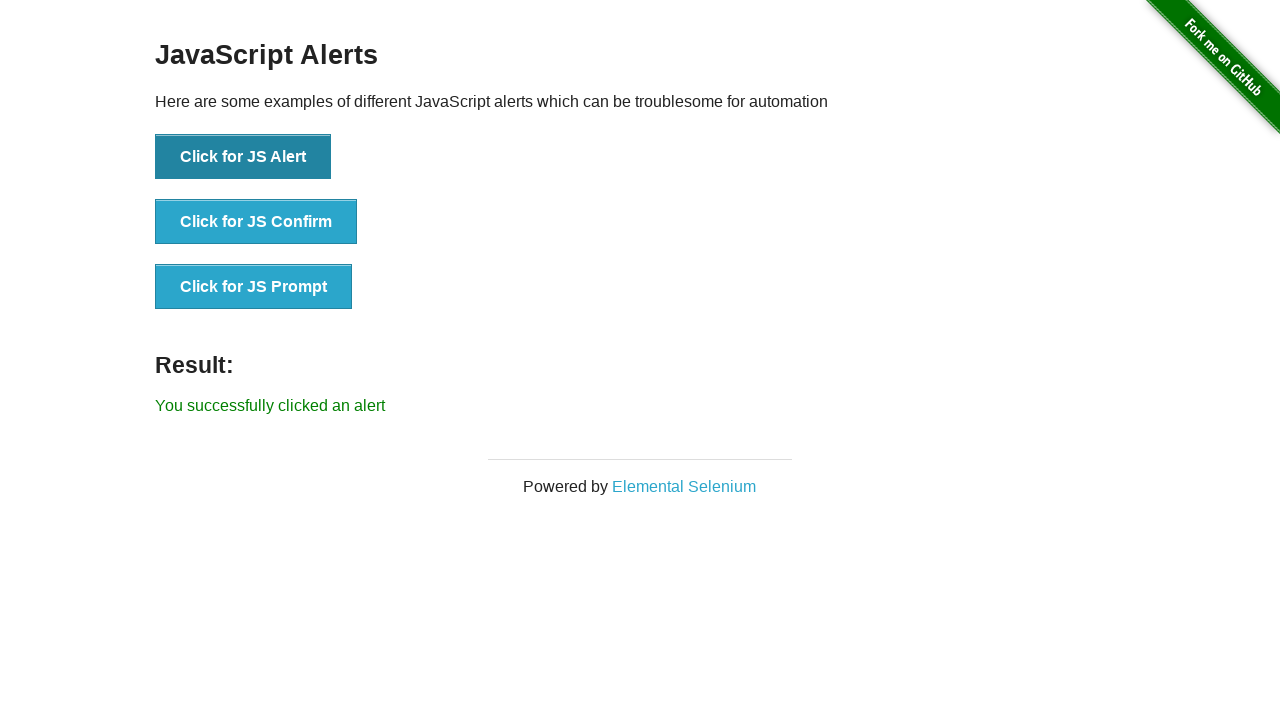

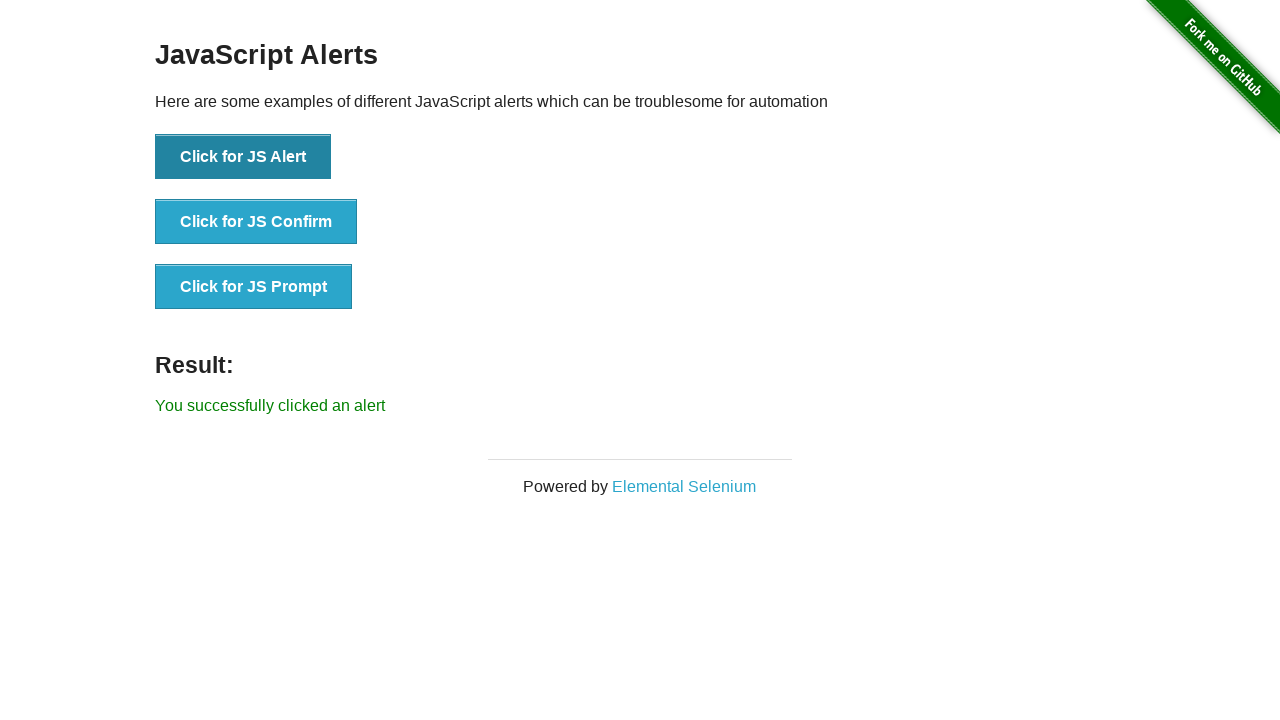